Adds a product to the shopping cart by navigating through categories and clicking on a specific item

Starting URL: https://www.demoblaze.com/

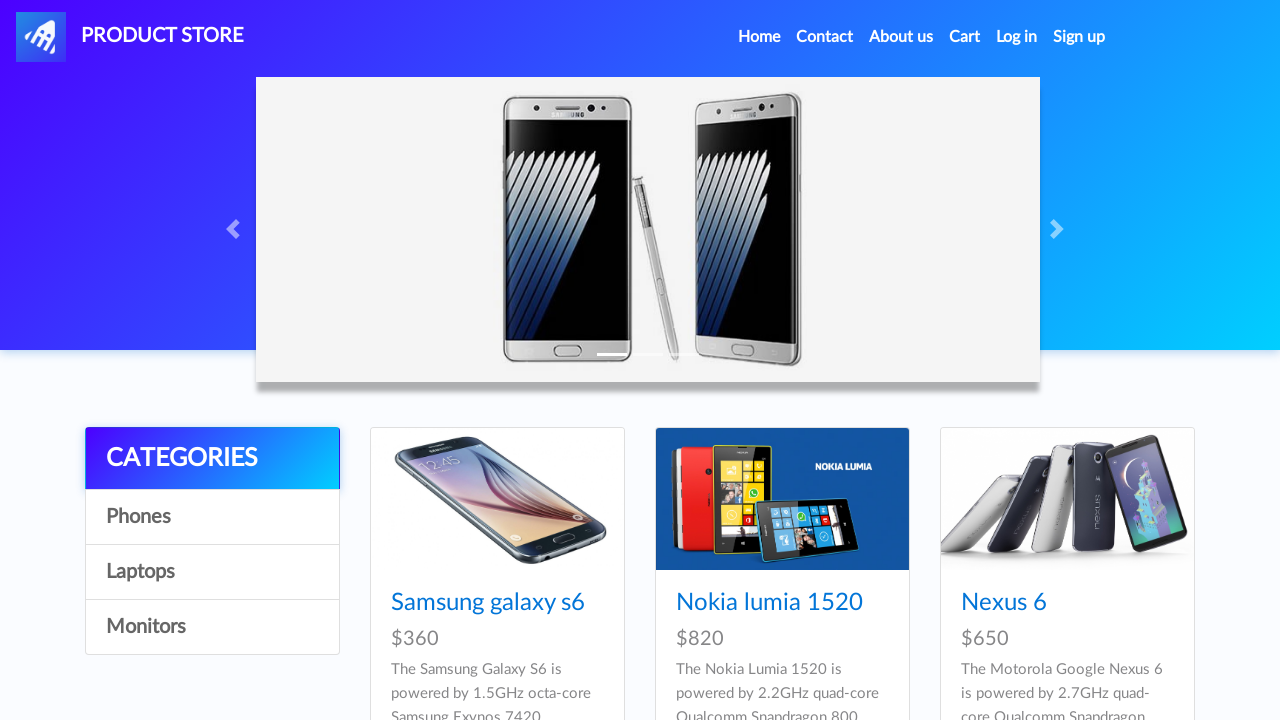

Clicked Home link to navigate to home page at (759, 37) on xpath=//a[text()='Home ']
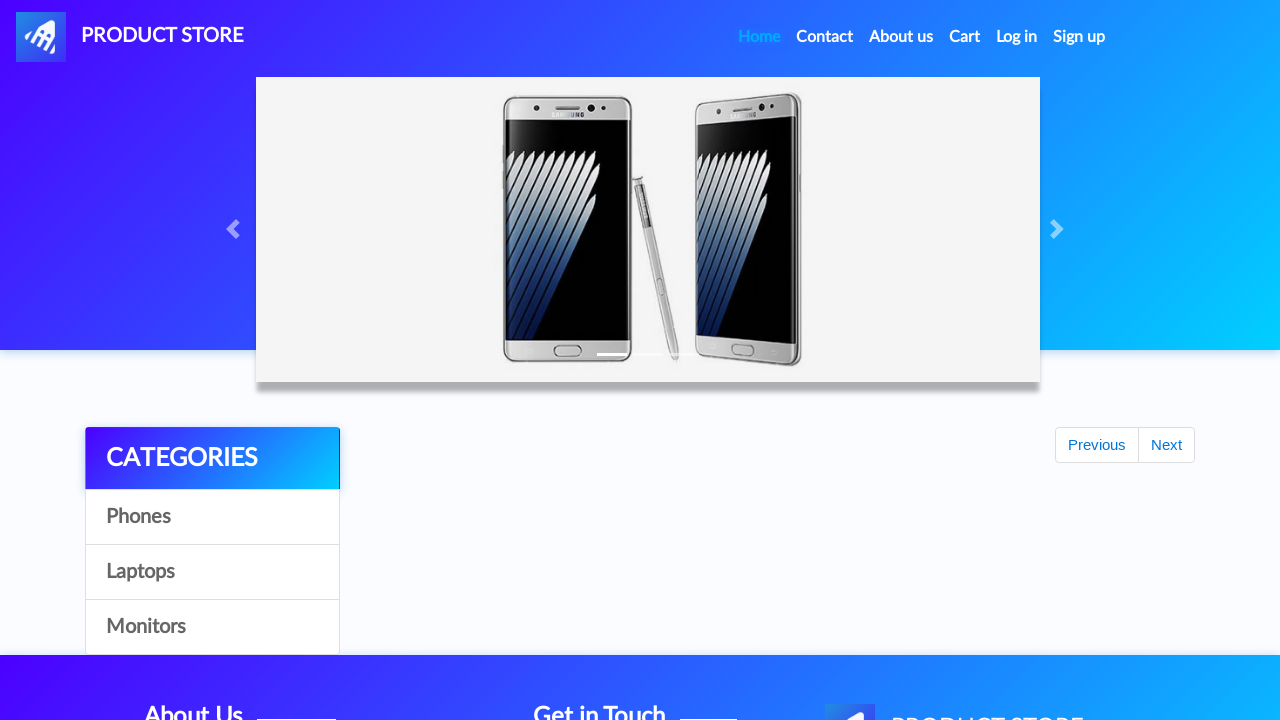

Clicked Phones category at (212, 517) on xpath=//a[text()='Phones']
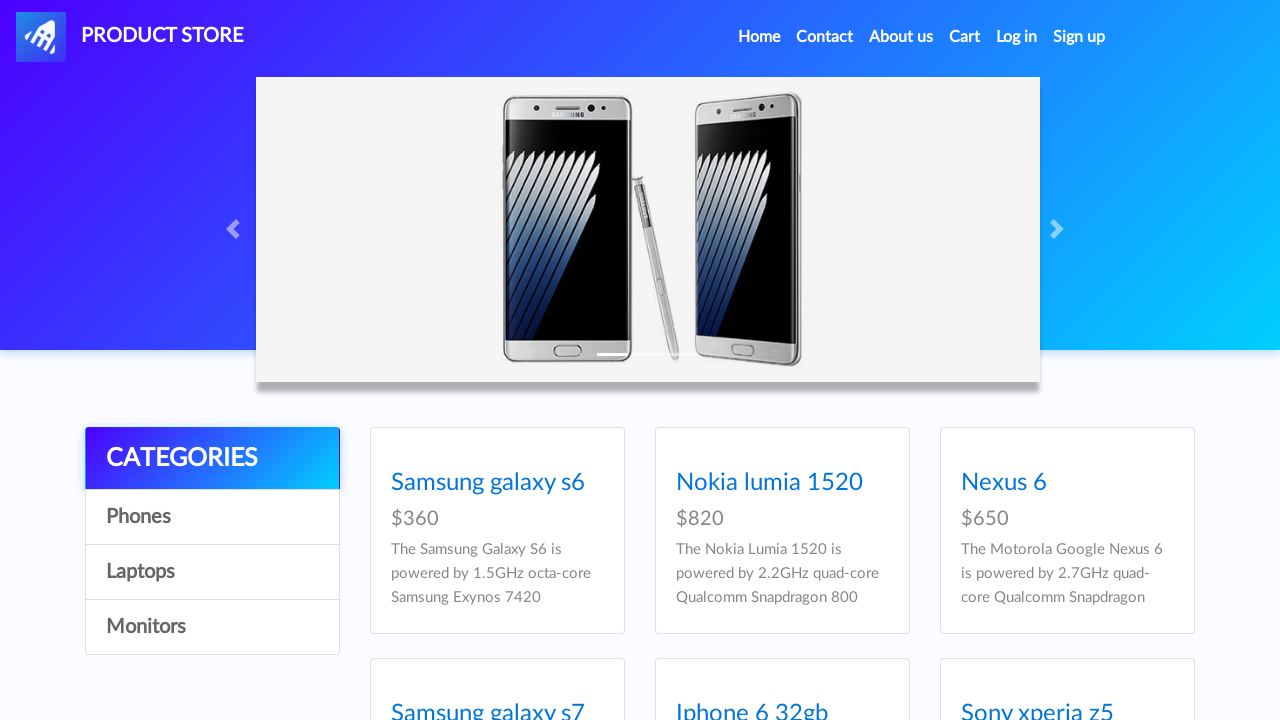

Clicked on Samsung galaxy s6 product at (488, 603) on xpath=//a[text()='Samsung galaxy s6']
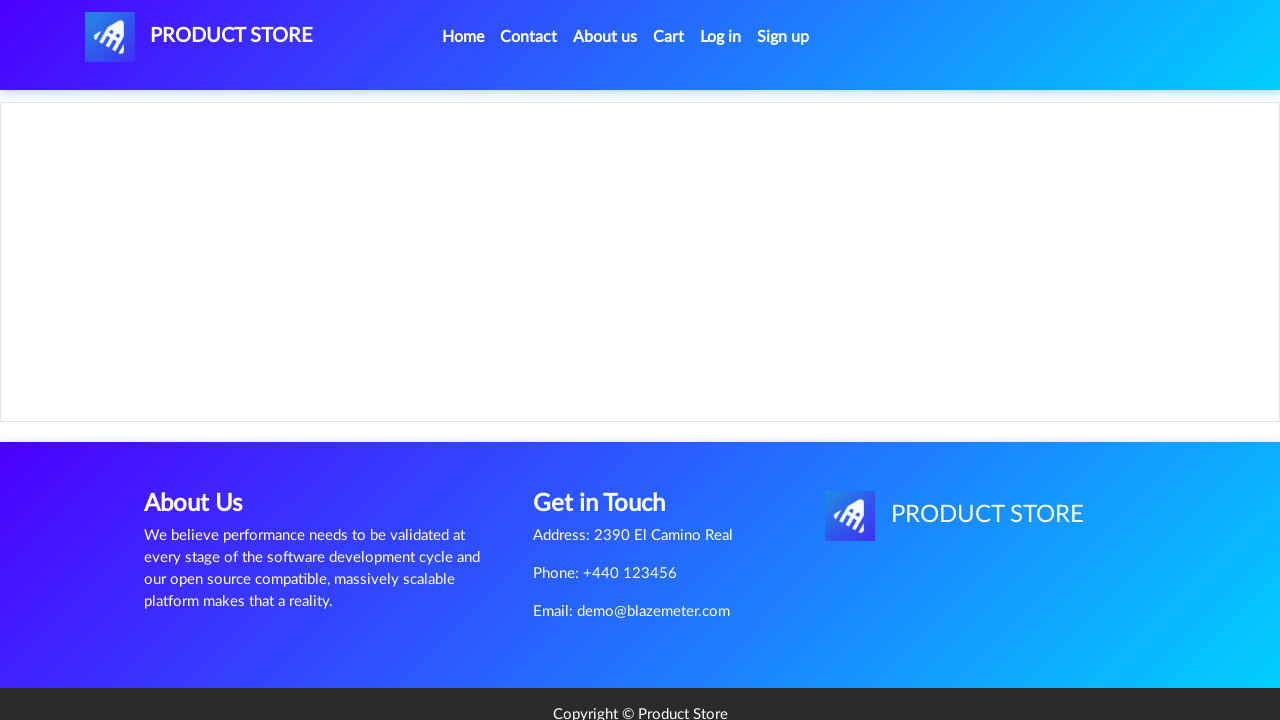

Clicked Add to cart button at (610, 440) on xpath=//a[text()='Add to cart']
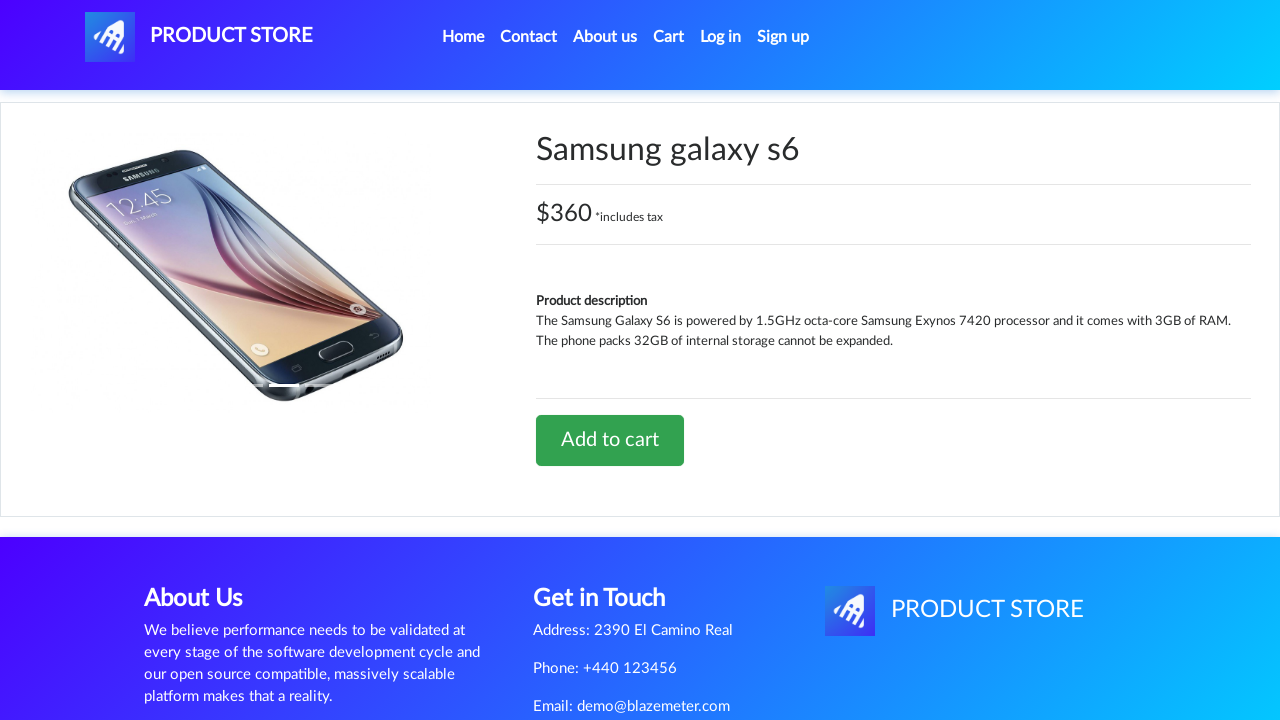

Handled alert dialog by accepting it
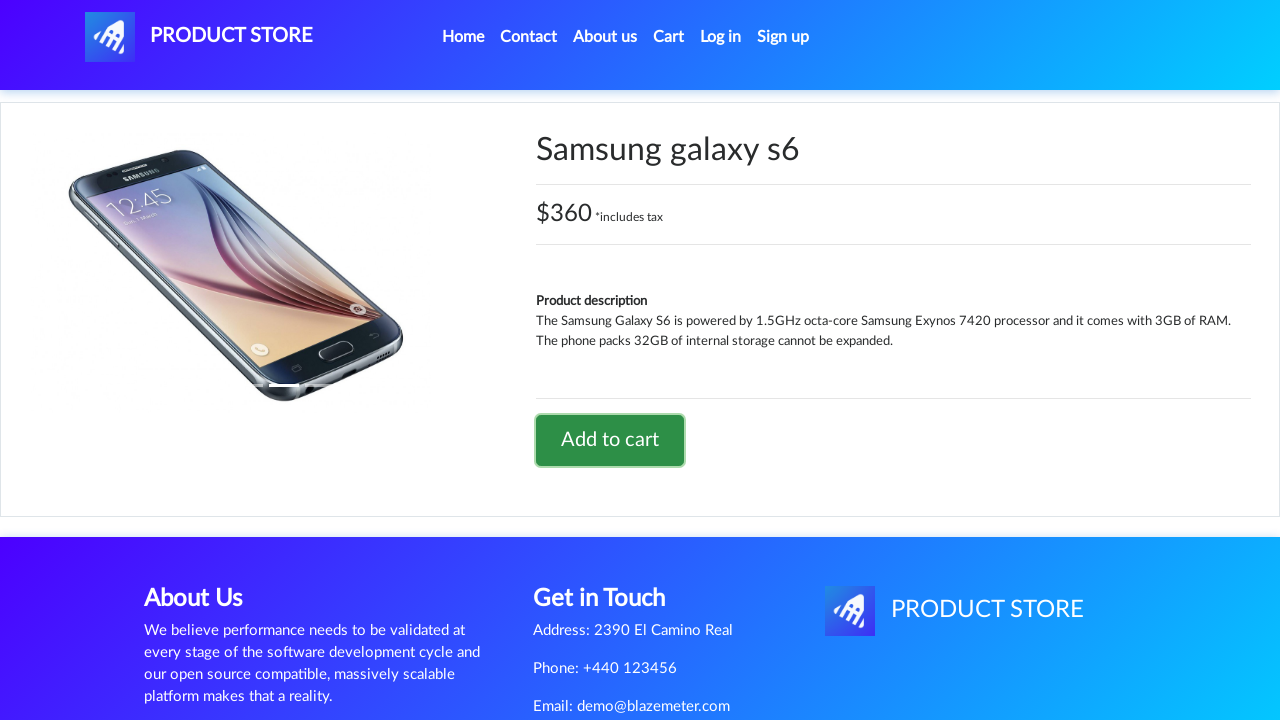

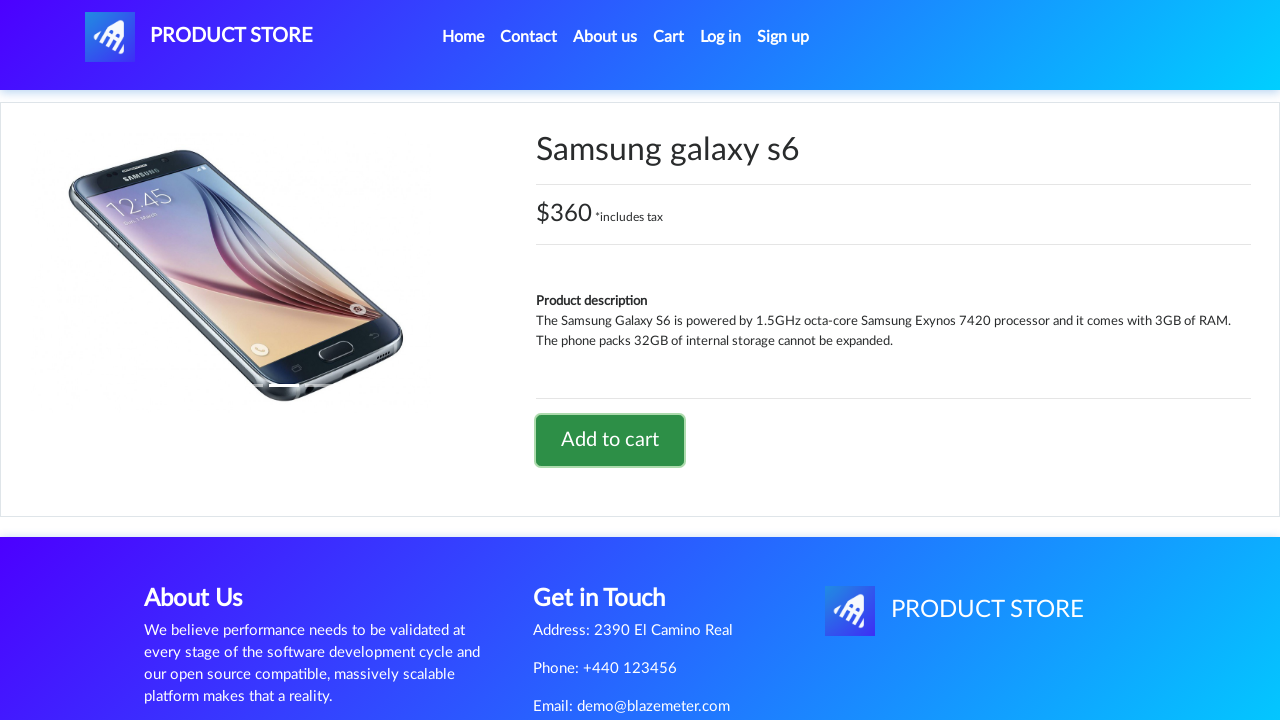